Tests filling the email field in the practice form and verifies the value is set correctly

Starting URL: https://demoqa.com/automation-practice-form

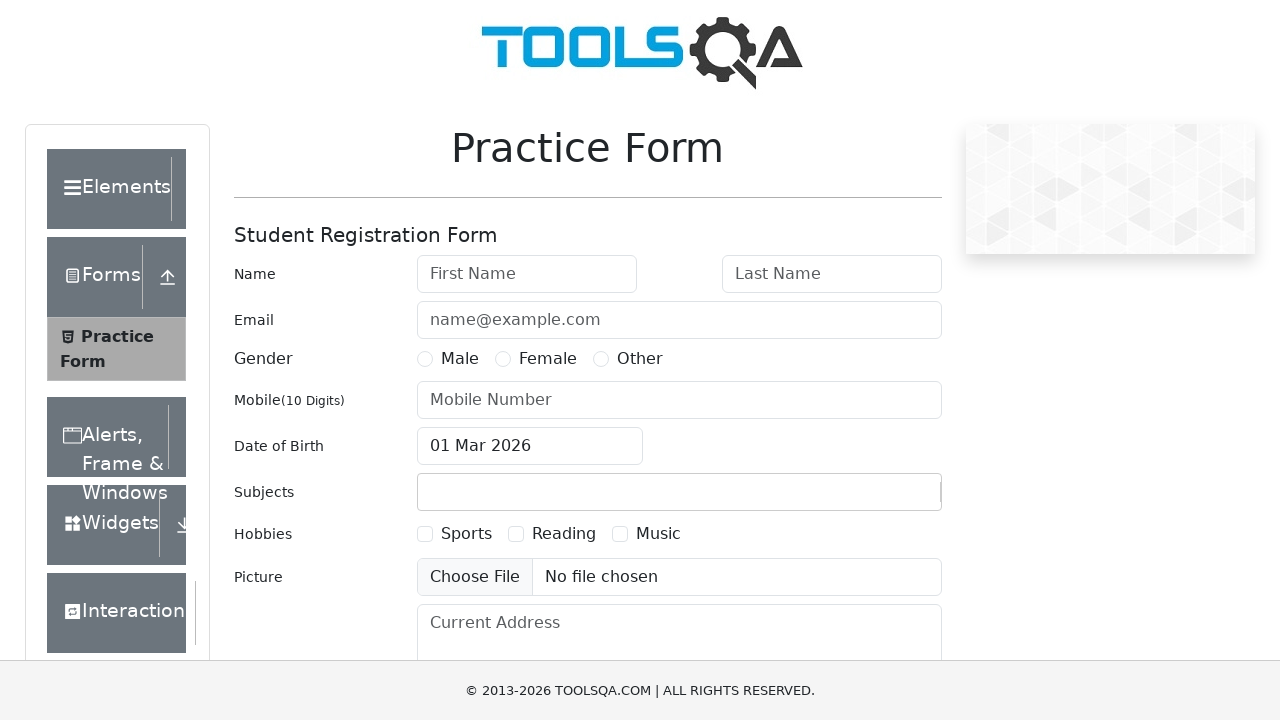

Filled email field with 'testEmail@yandex.ru' on input#userEmail
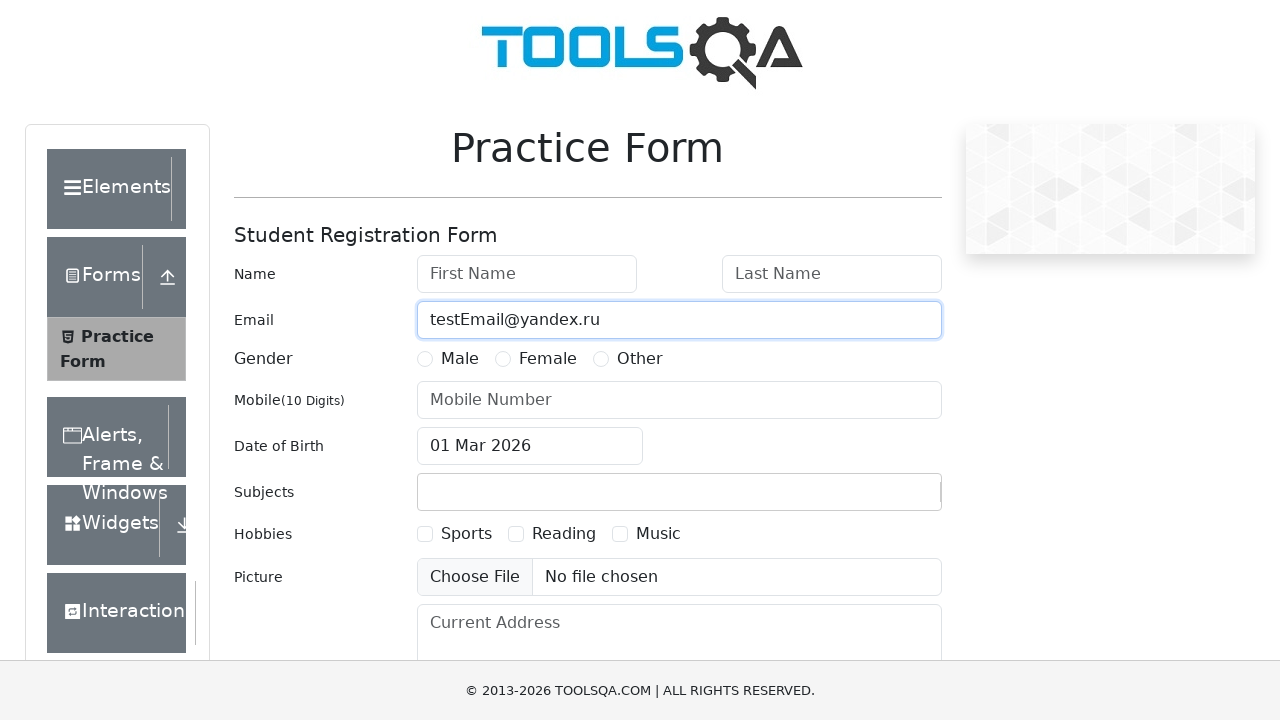

Verified email field contains correct value 'testEmail@yandex.ru'
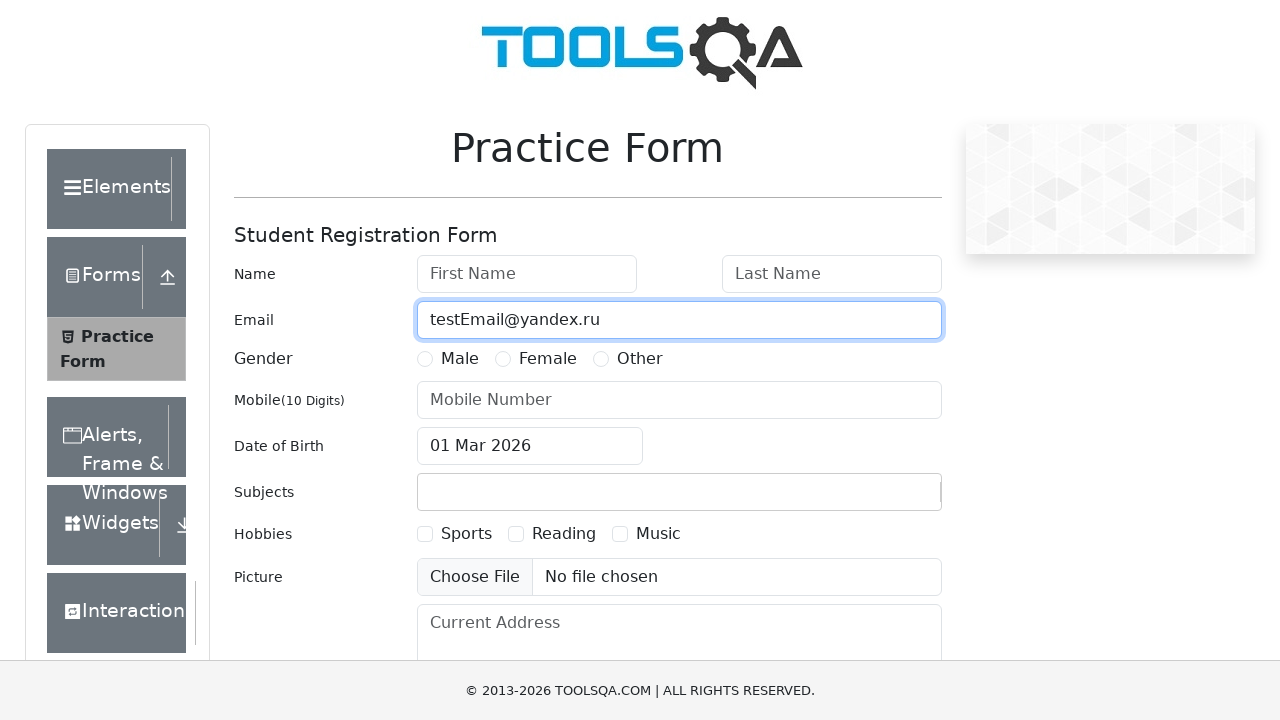

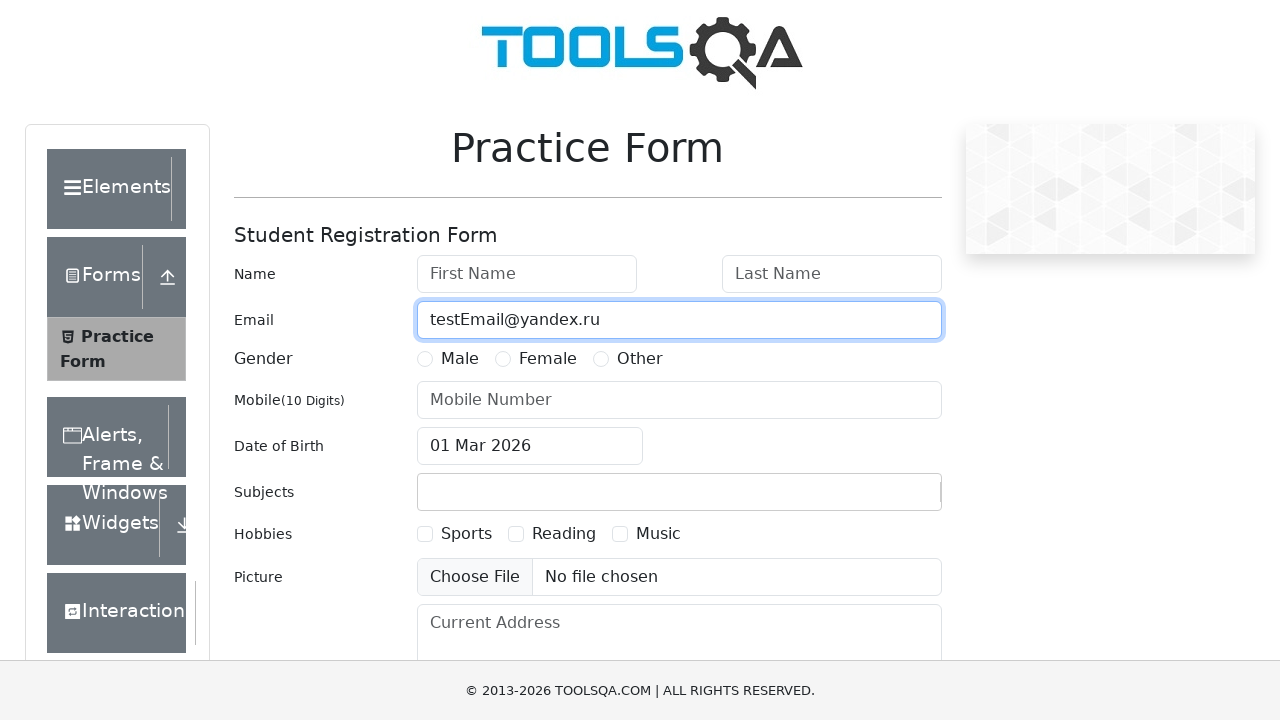